Tests opting out of A/B tests by visiting the page, adding an opt-out cookie, refreshing, and verifying the page shows the non-A/B test version

Starting URL: http://the-internet.herokuapp.com/abtest

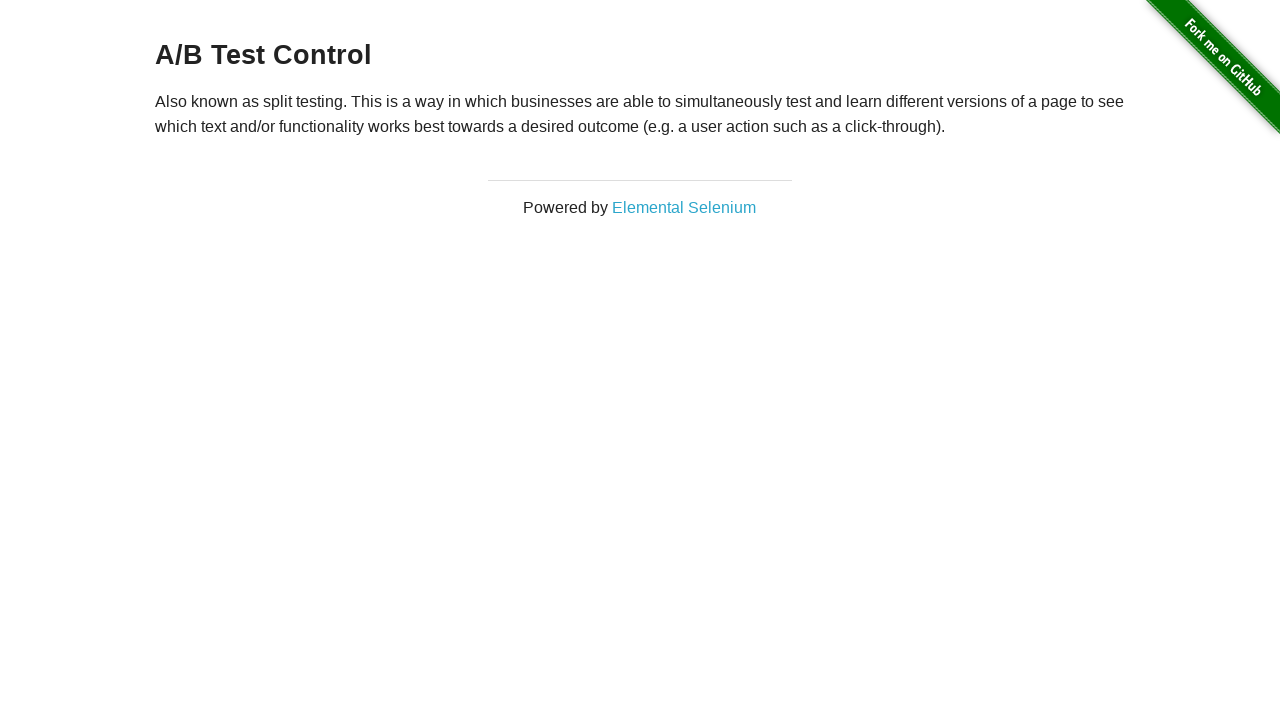

Verified initial page shows A/B test heading
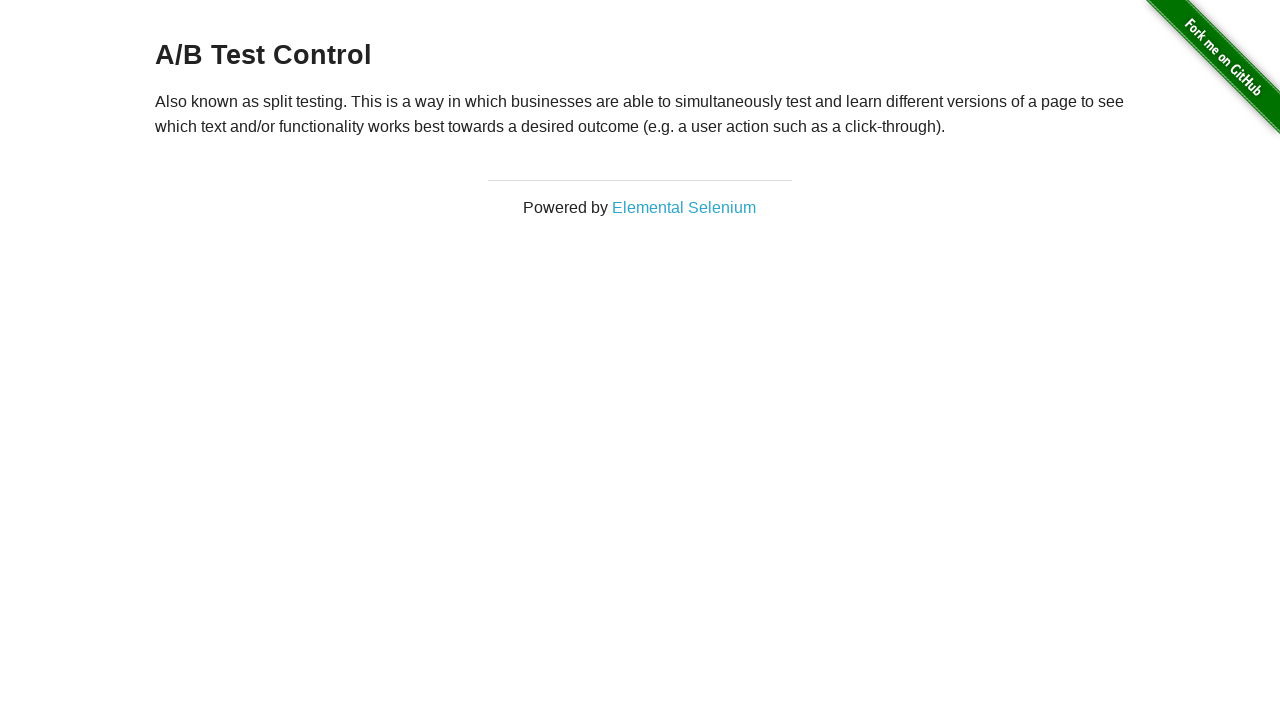

Added optimizelyOptOut cookie to context
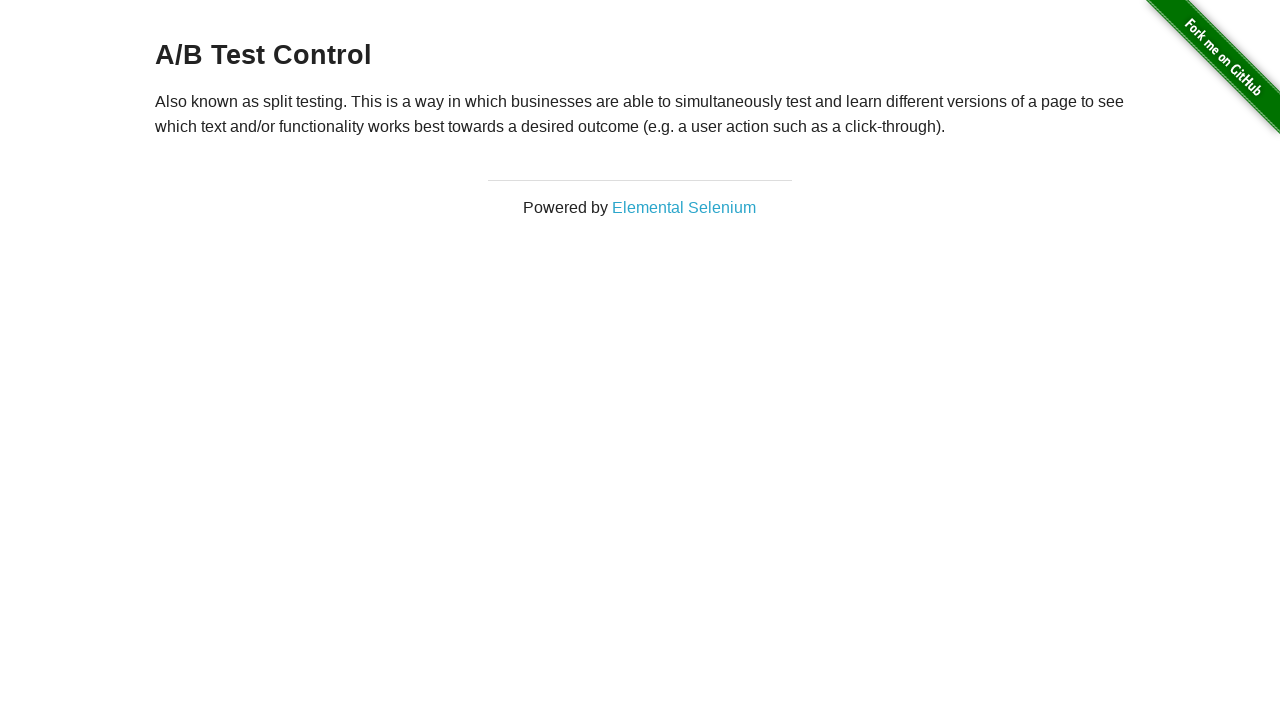

Refreshed page after adding opt-out cookie
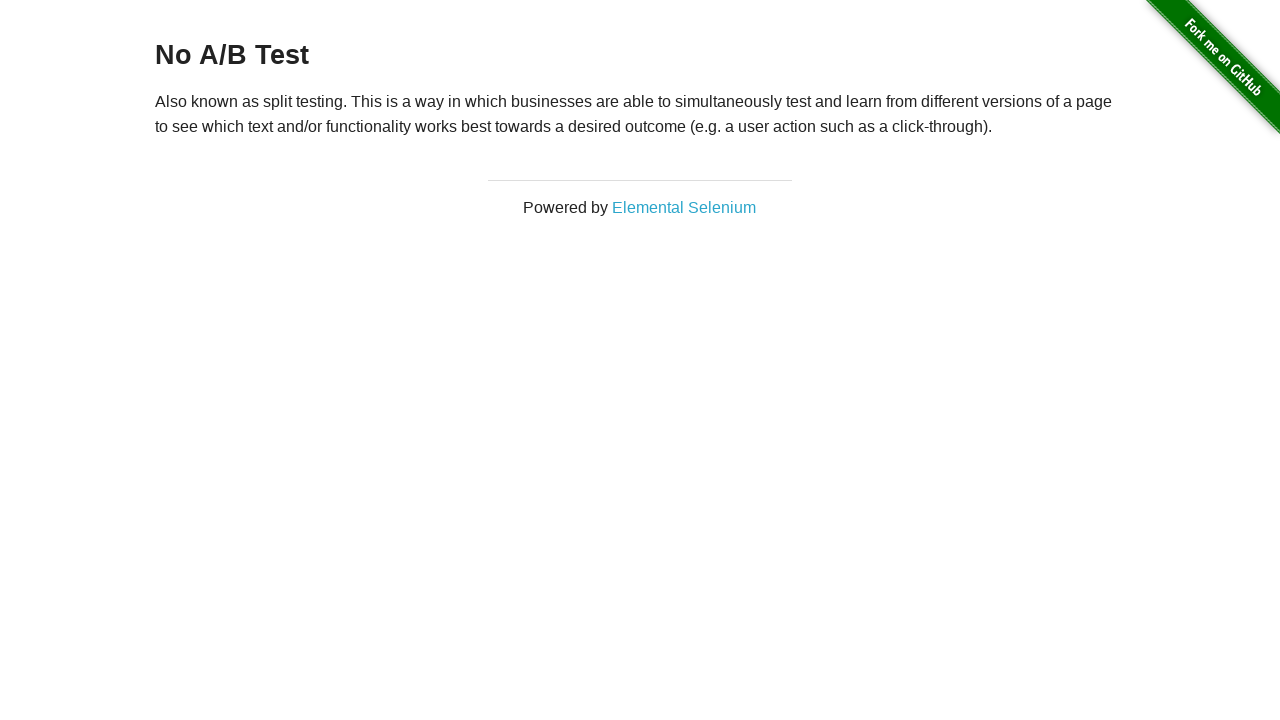

Verified page now shows 'No A/B Test' heading after opting out
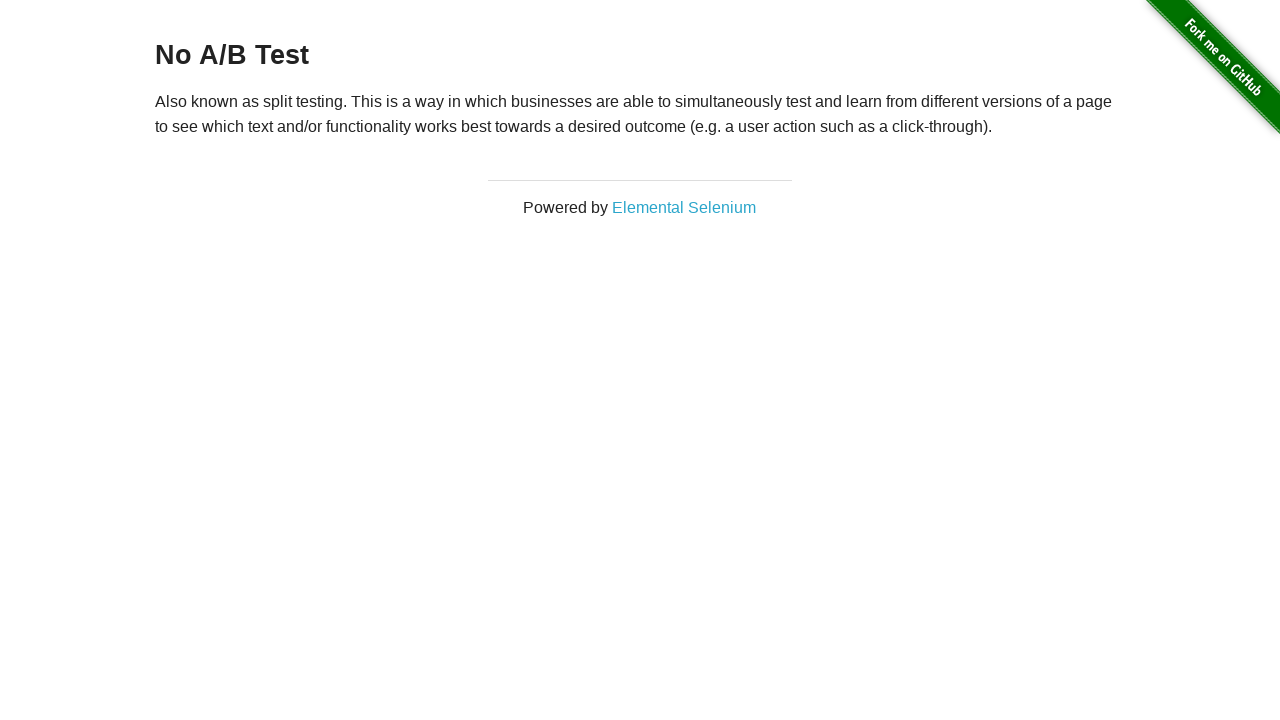

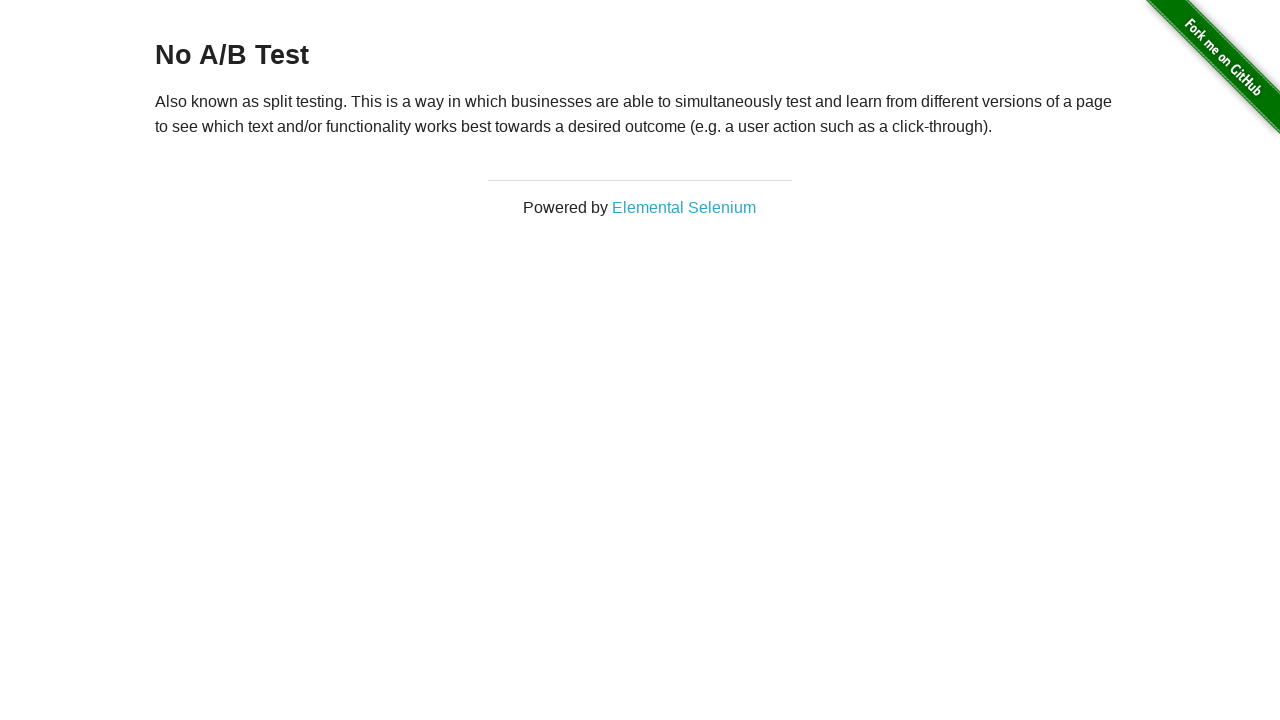